Tests that symbols like commas and points without digits are rejected by the number input field

Starting URL: http://the-internet.herokuapp.com/inputs

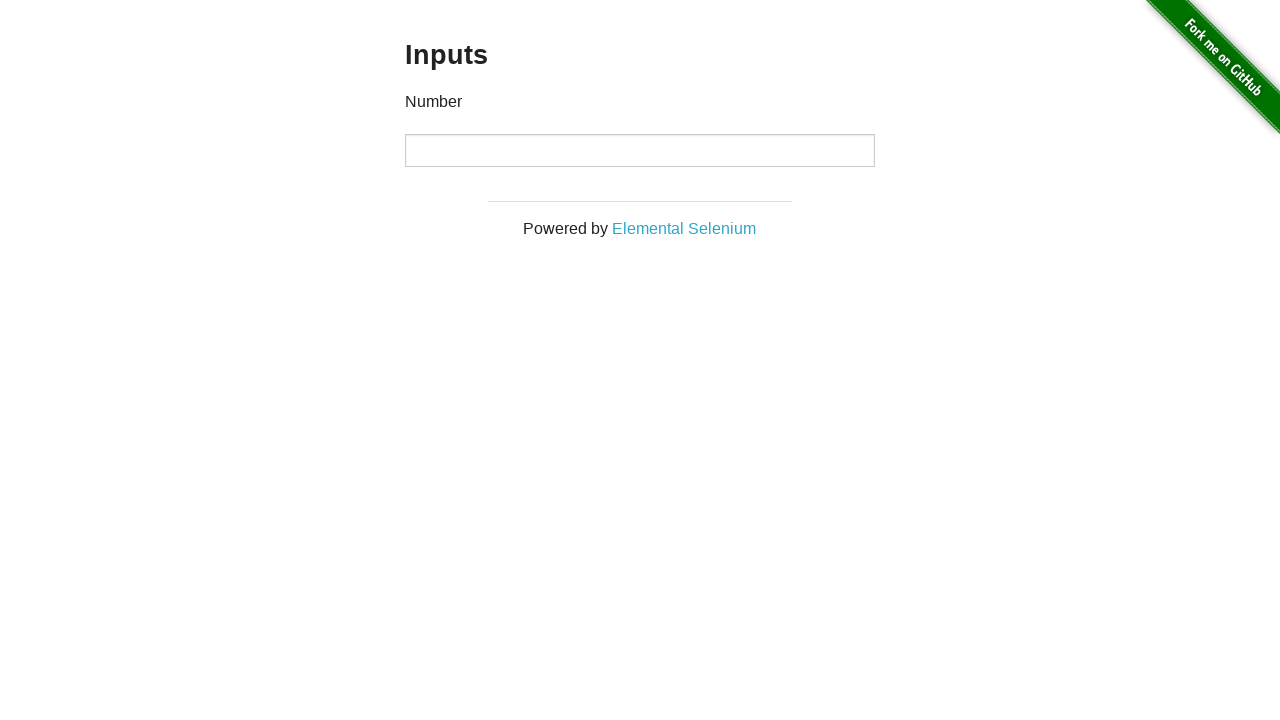

Cleared the number input field on input
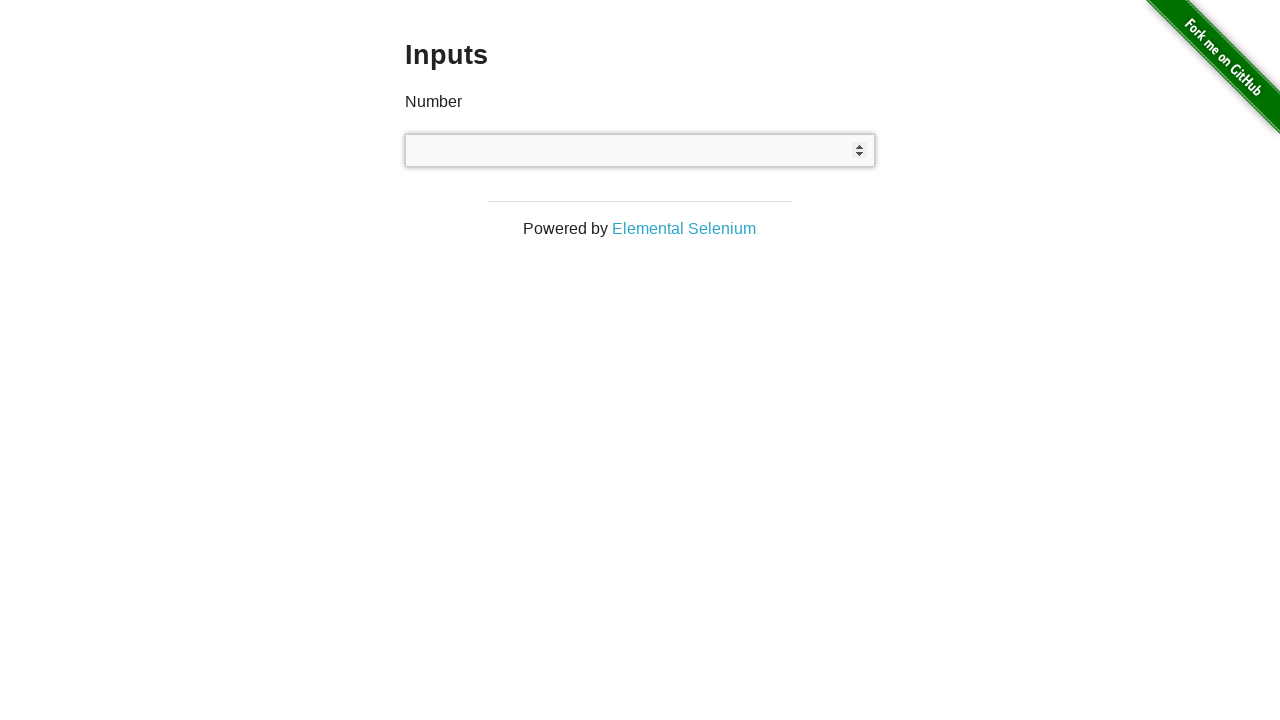

Attempted to enter comma symbol - should be rejected on input
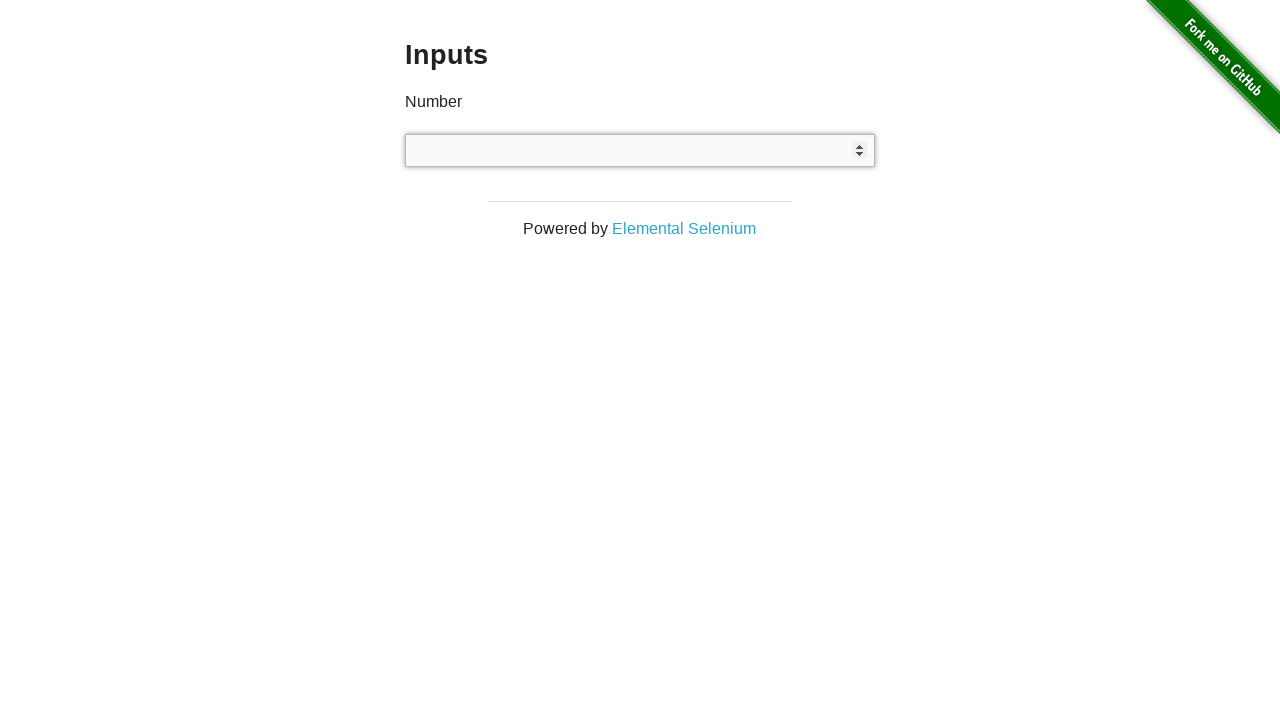

Cleared the input field after comma test on input
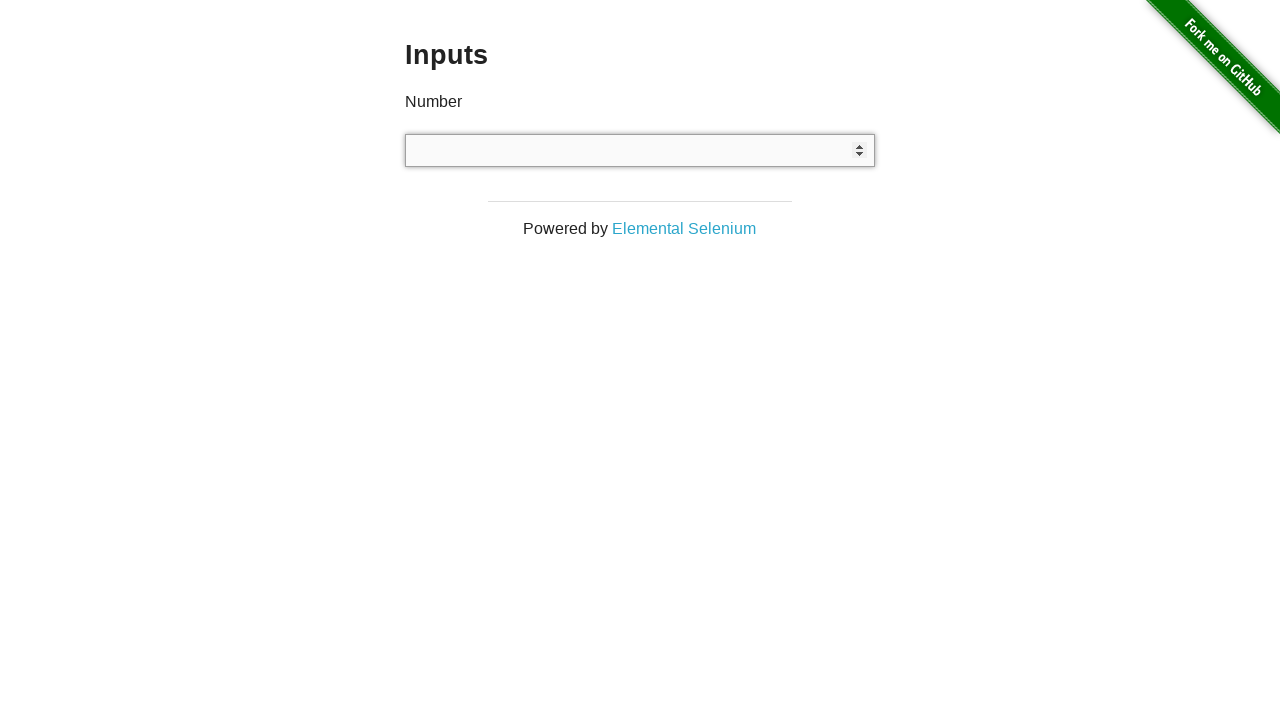

Attempted to enter multiple points without digits - should be rejected on input
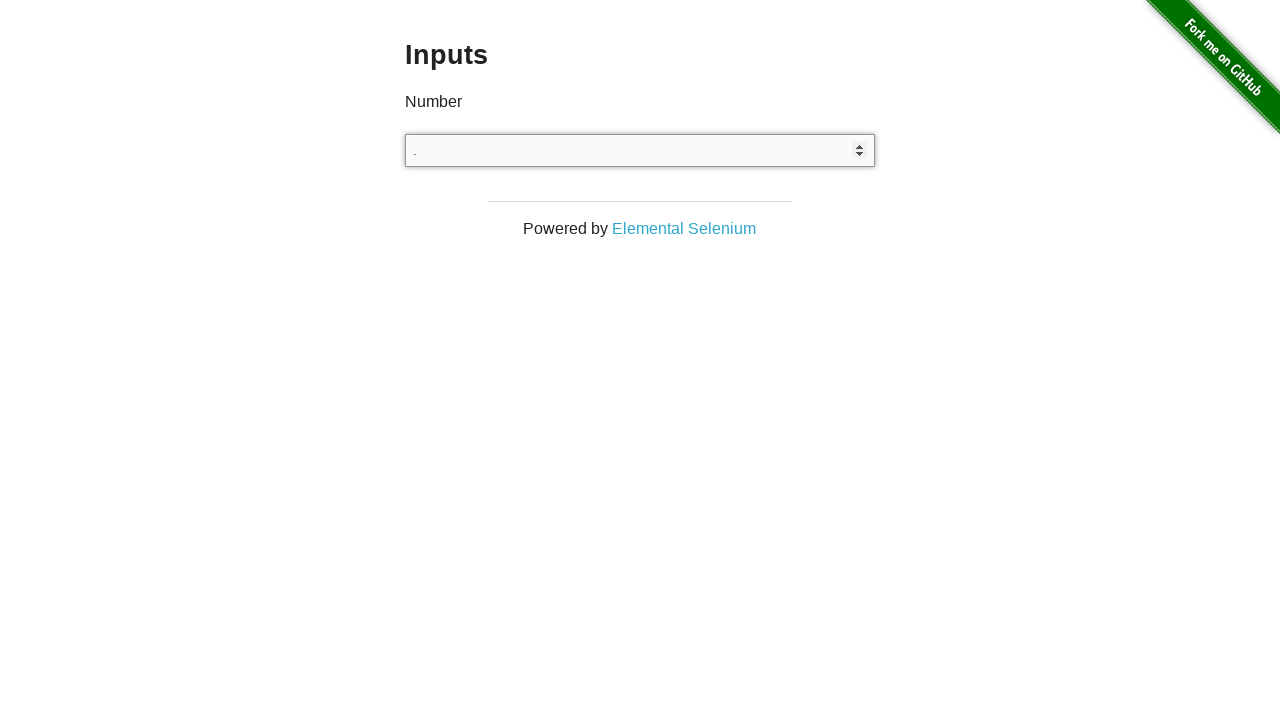

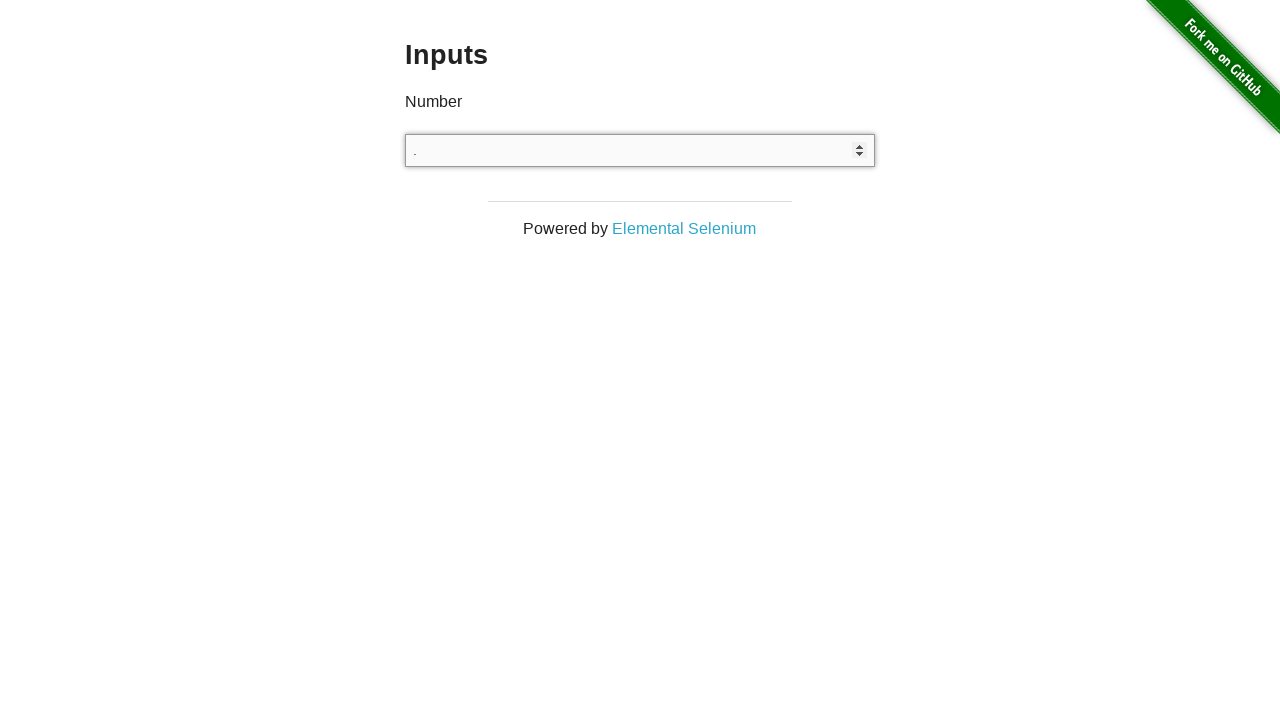